Tests file download functionality by clicking on a text file link to initiate download

Starting URL: http://the-internet.herokuapp.com/download

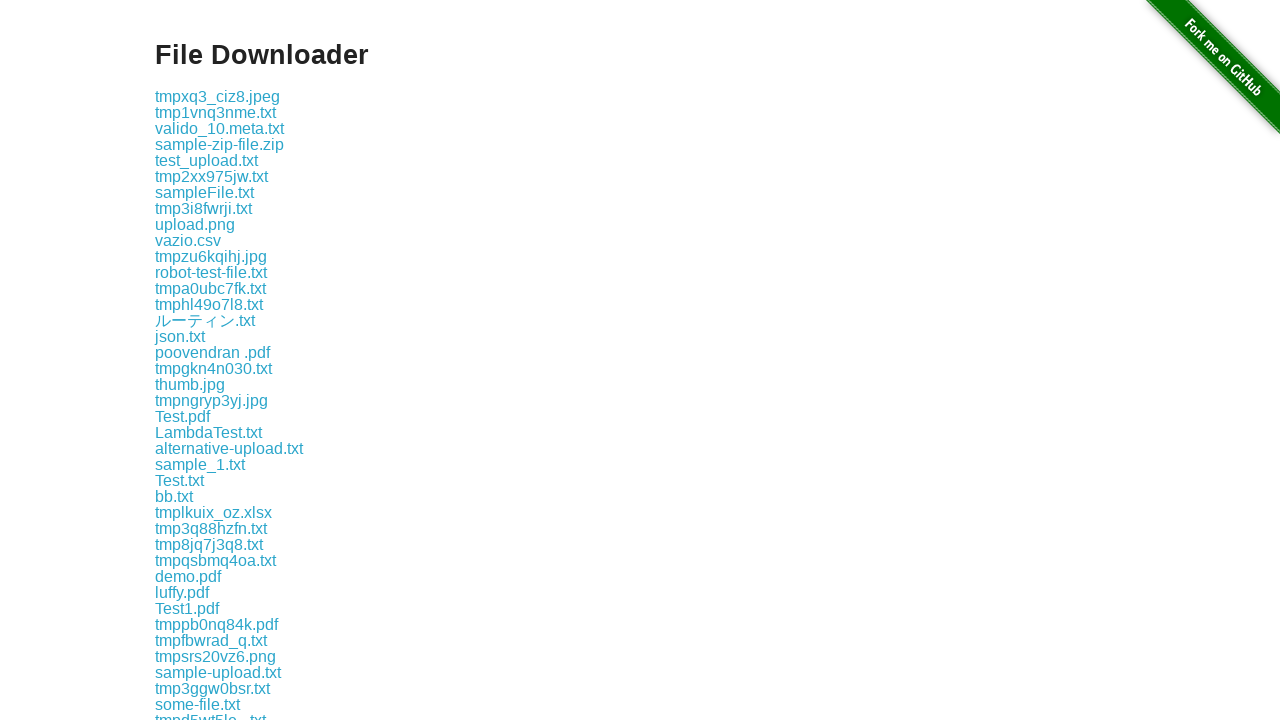

Clicked on empty.txt file link to initiate download at (186, 639) on text=empty.txt
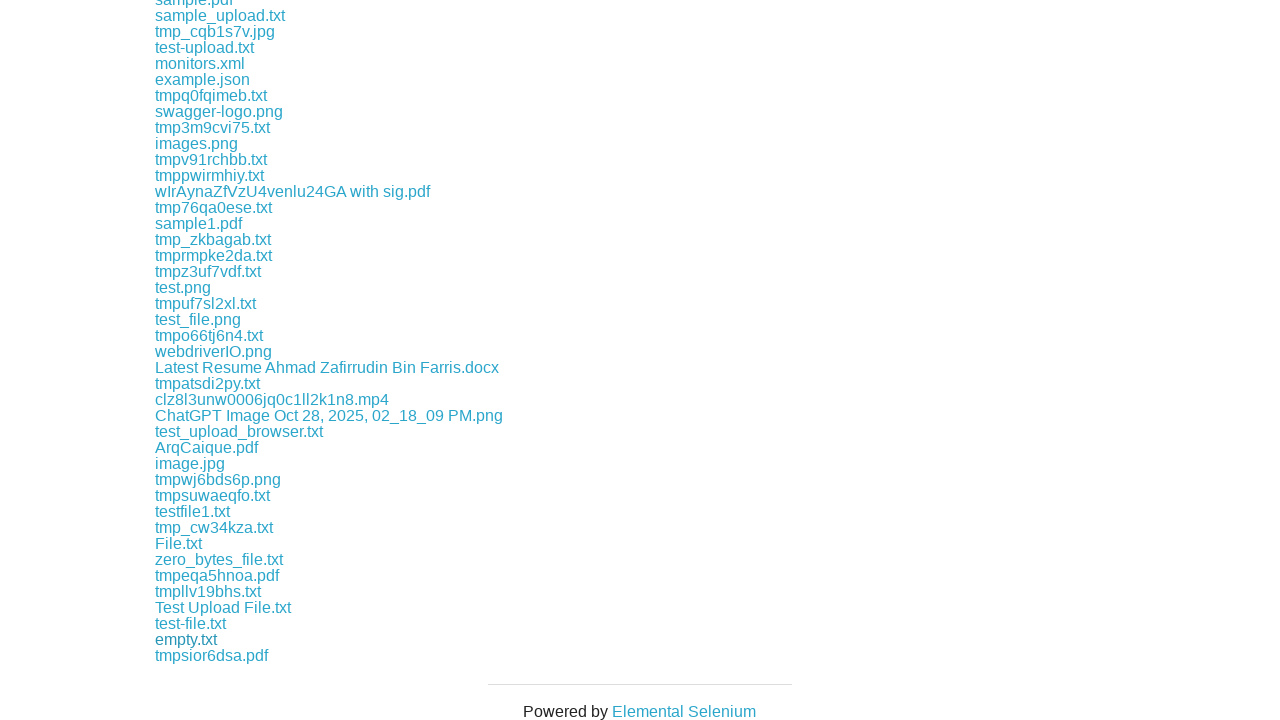

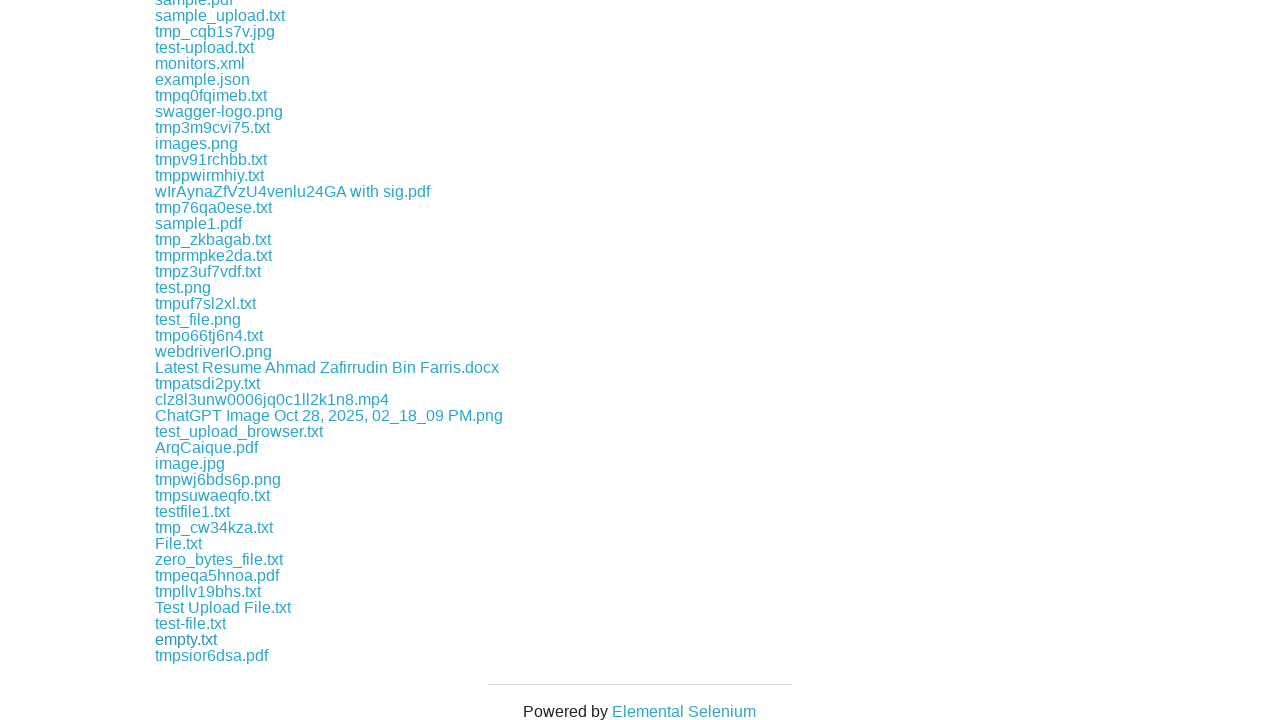